Tests page navigation by verifying the URL and page title match expected values after navigating to the WebdriverIO homepage

Starting URL: https://webdriver.io/

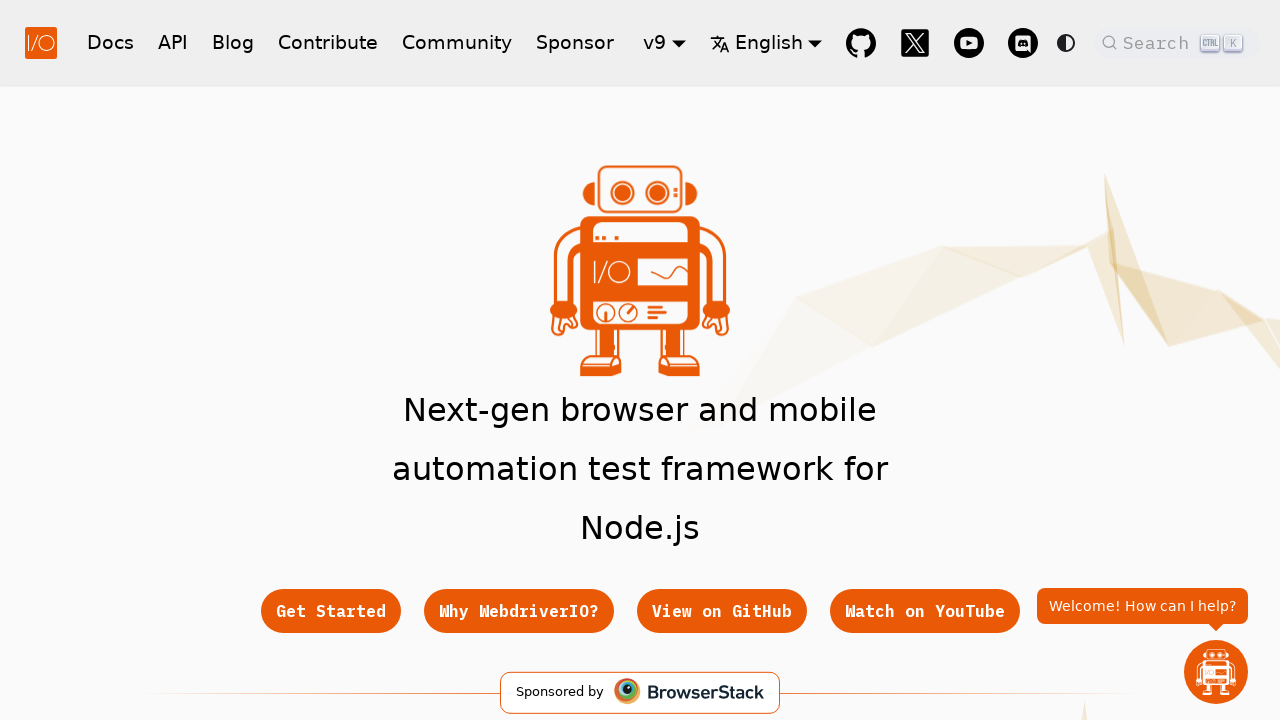

Retrieved current URL from WebdriverIO homepage
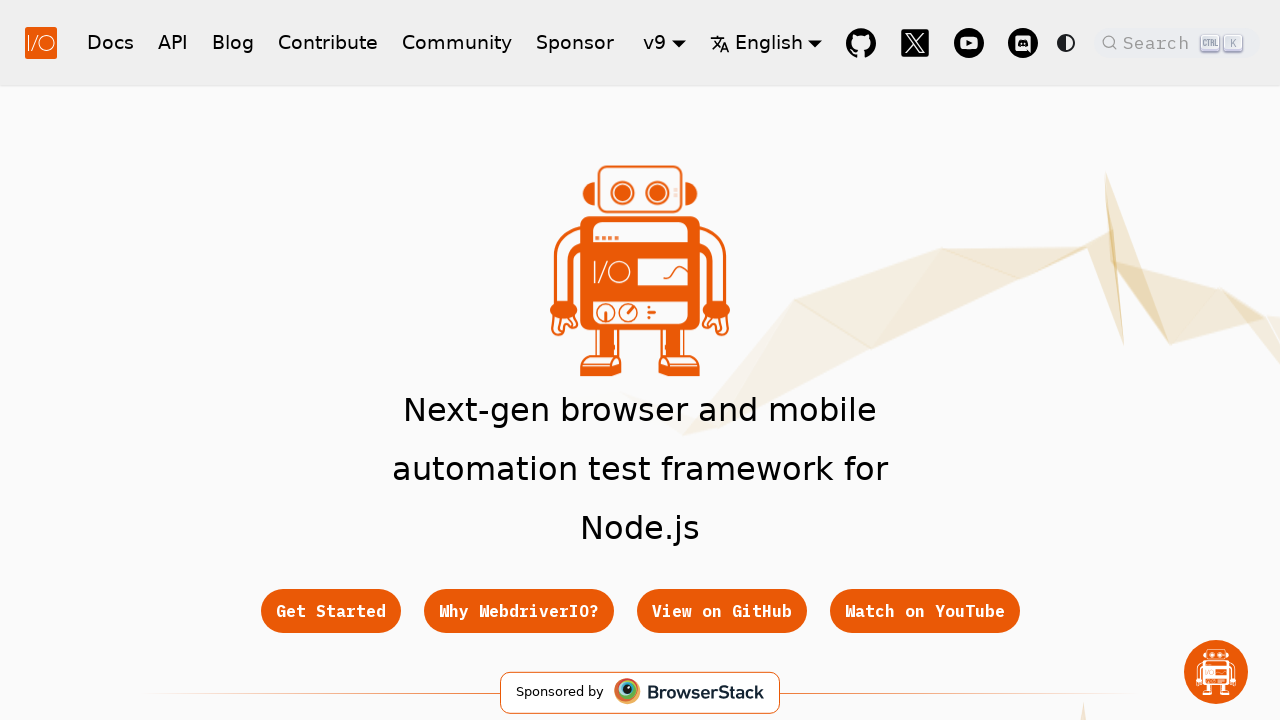

Verified URL matches expected value 'https://webdriver.io/'
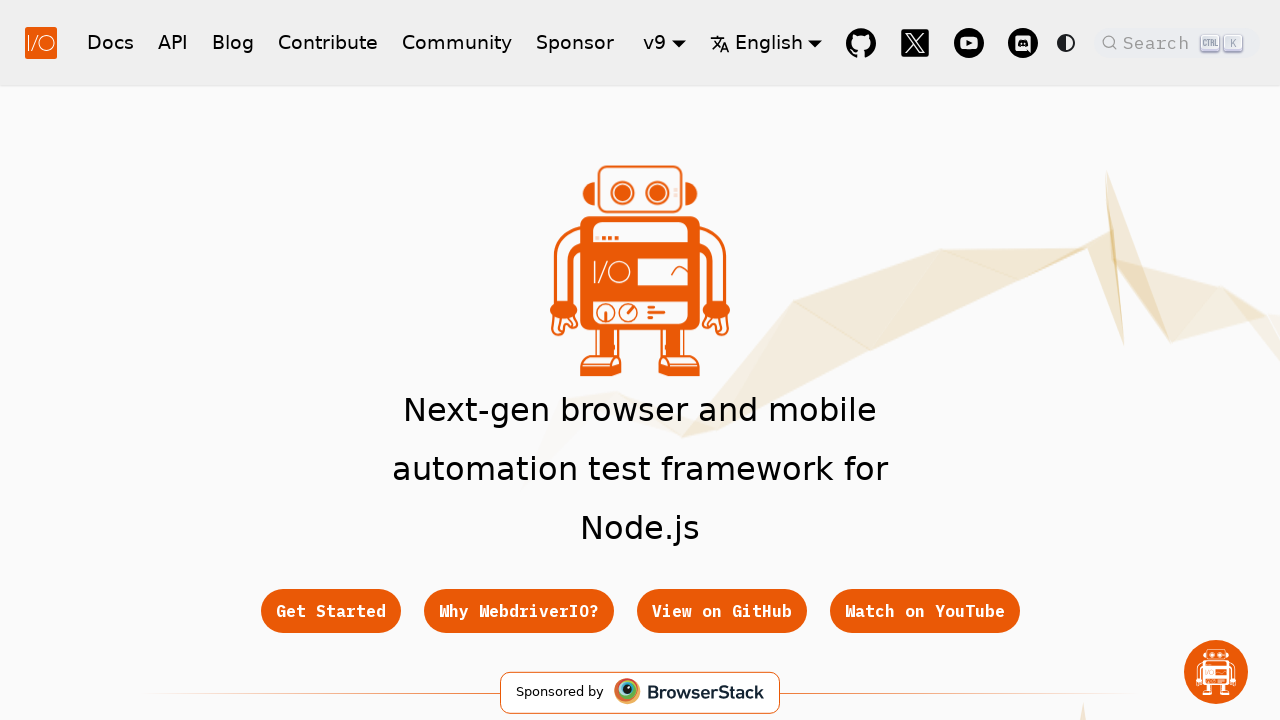

Retrieved page title from WebdriverIO homepage
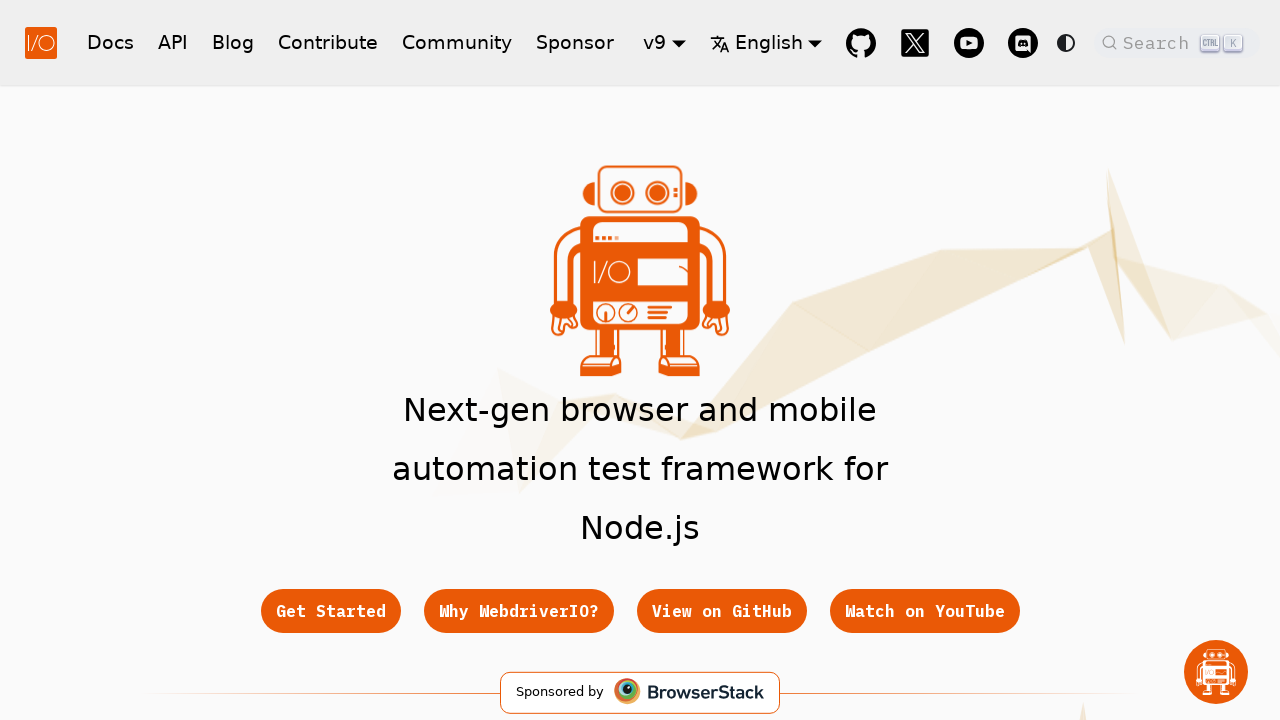

Verified page title matches expected WebdriverIO title
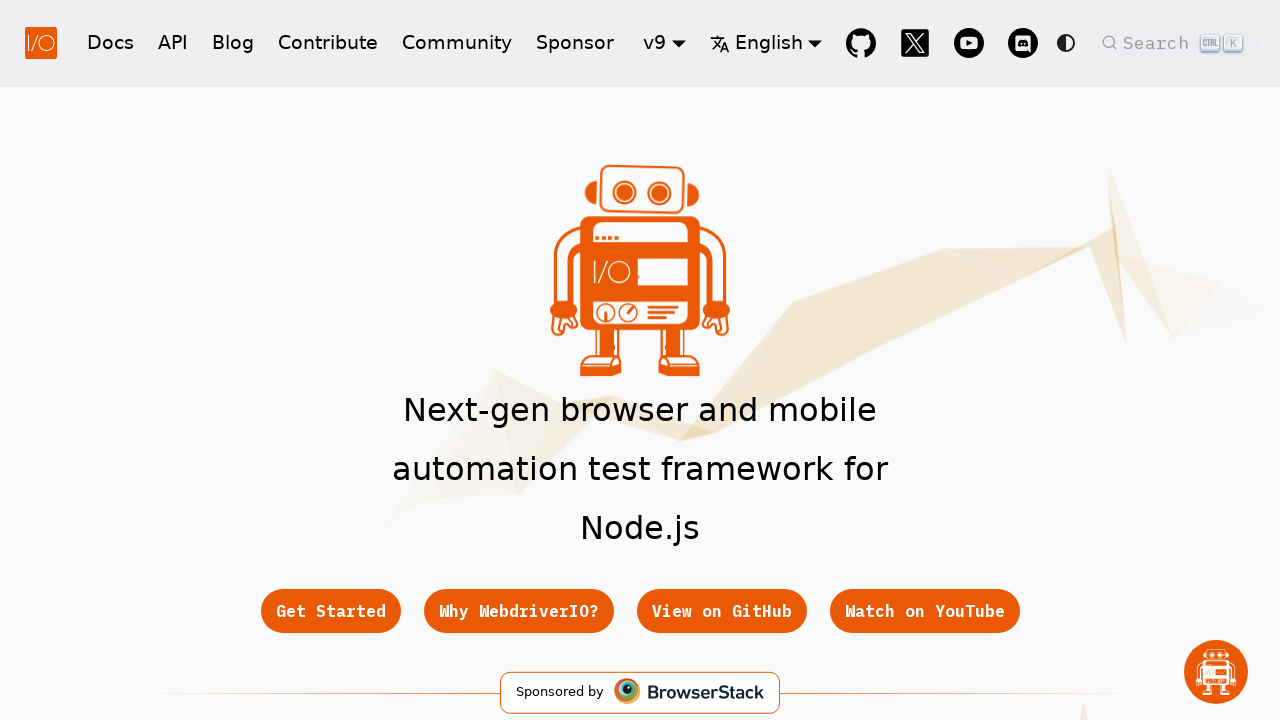

Logged current URL to console
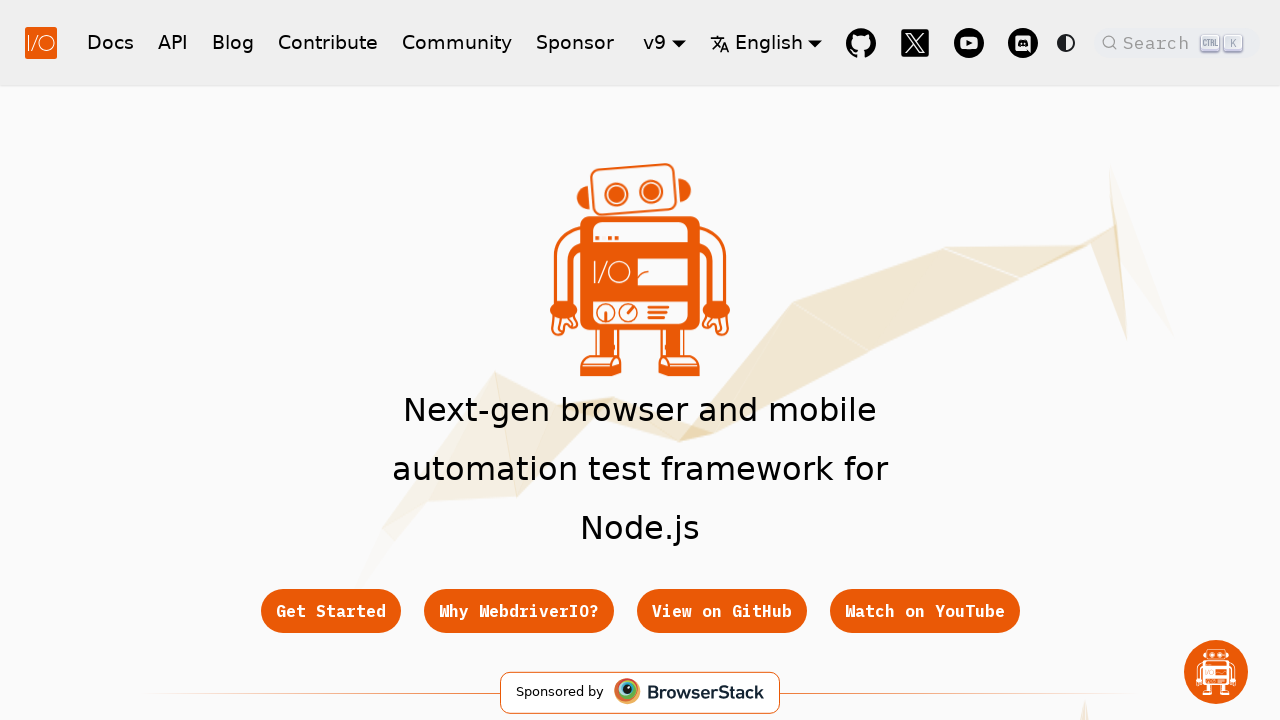

Logged page title to console
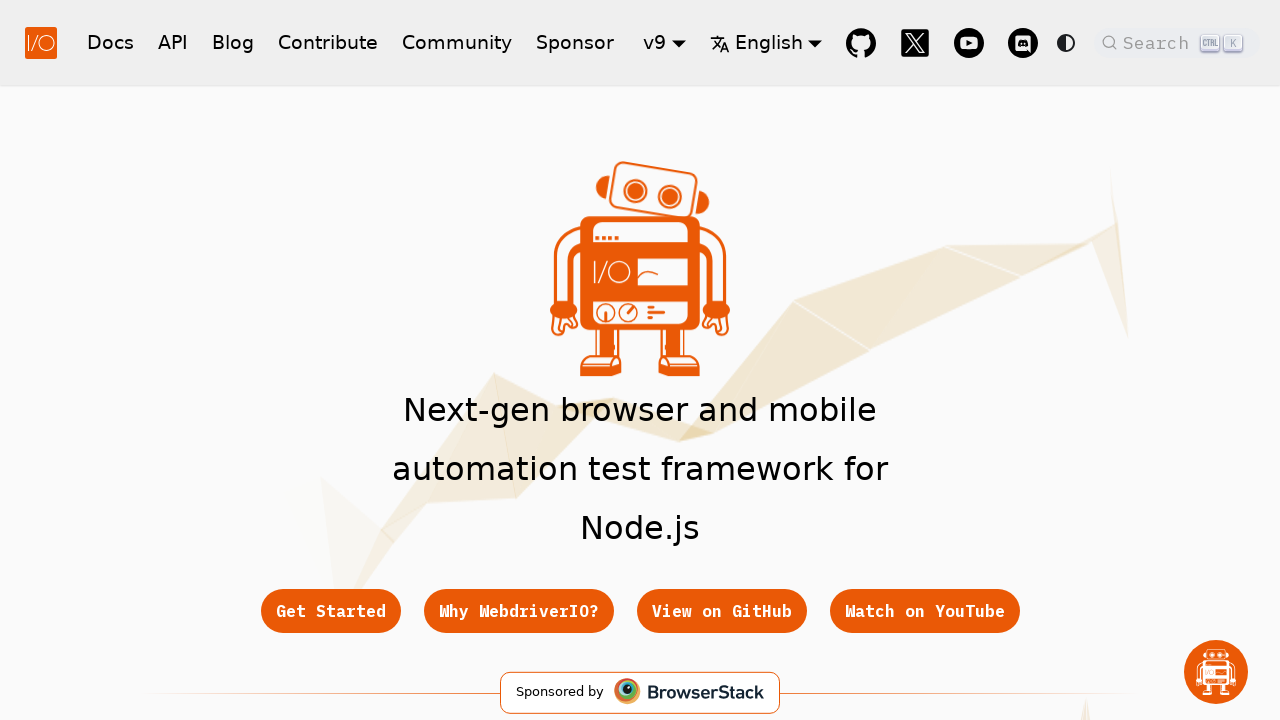

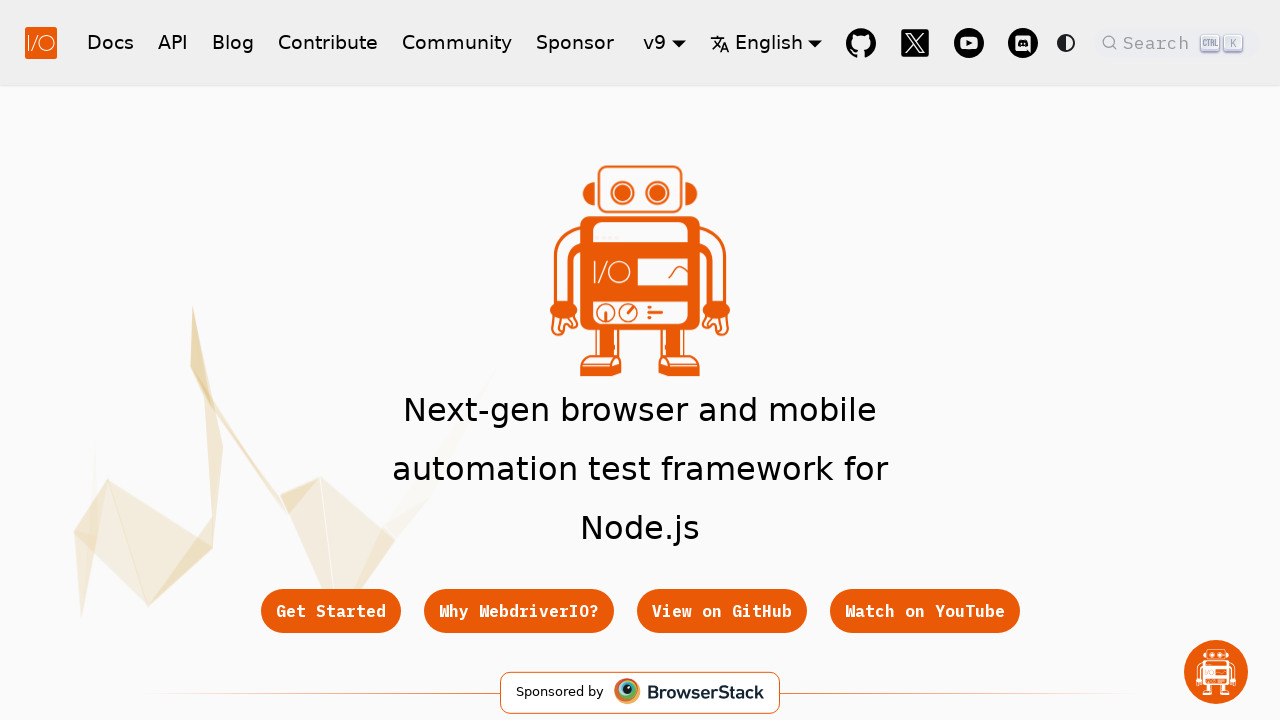